Tests drag and drop functionality by dragging a draggable element onto a droppable target area on the jQuery UI demo page

Starting URL: https://jqueryui.com/resources/demos/droppable/default.html

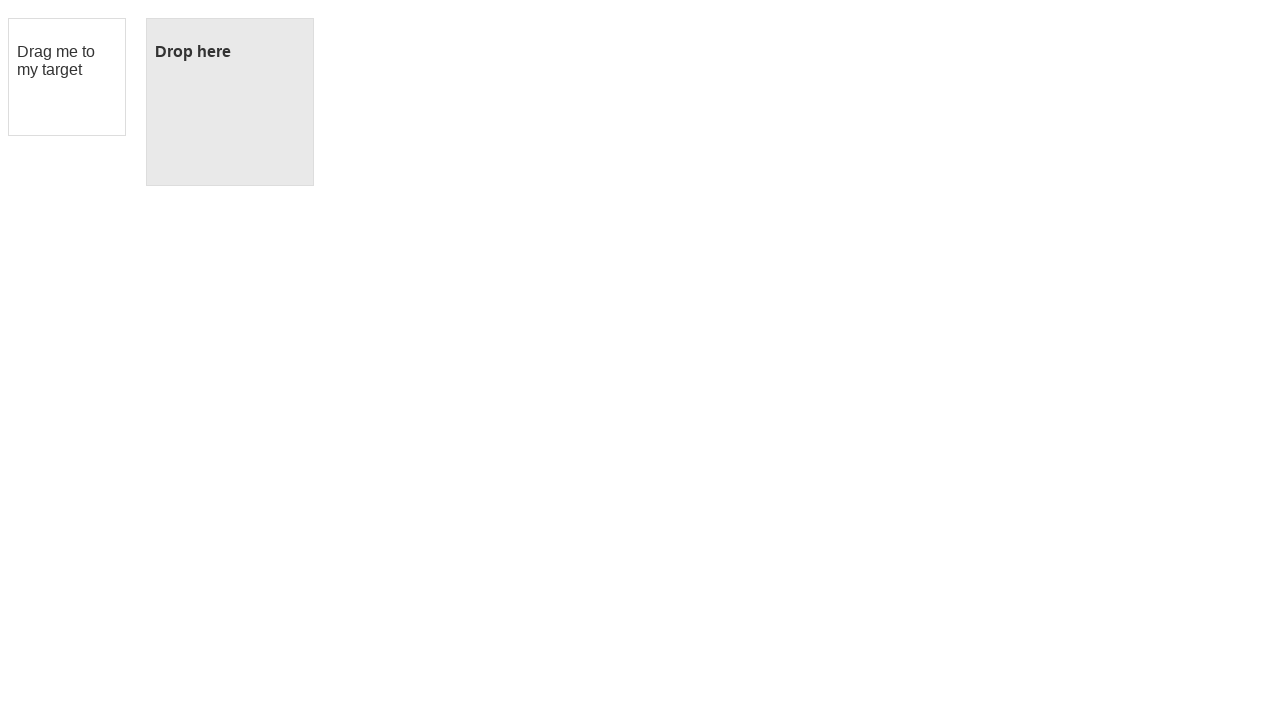

Waited for draggable element to be visible
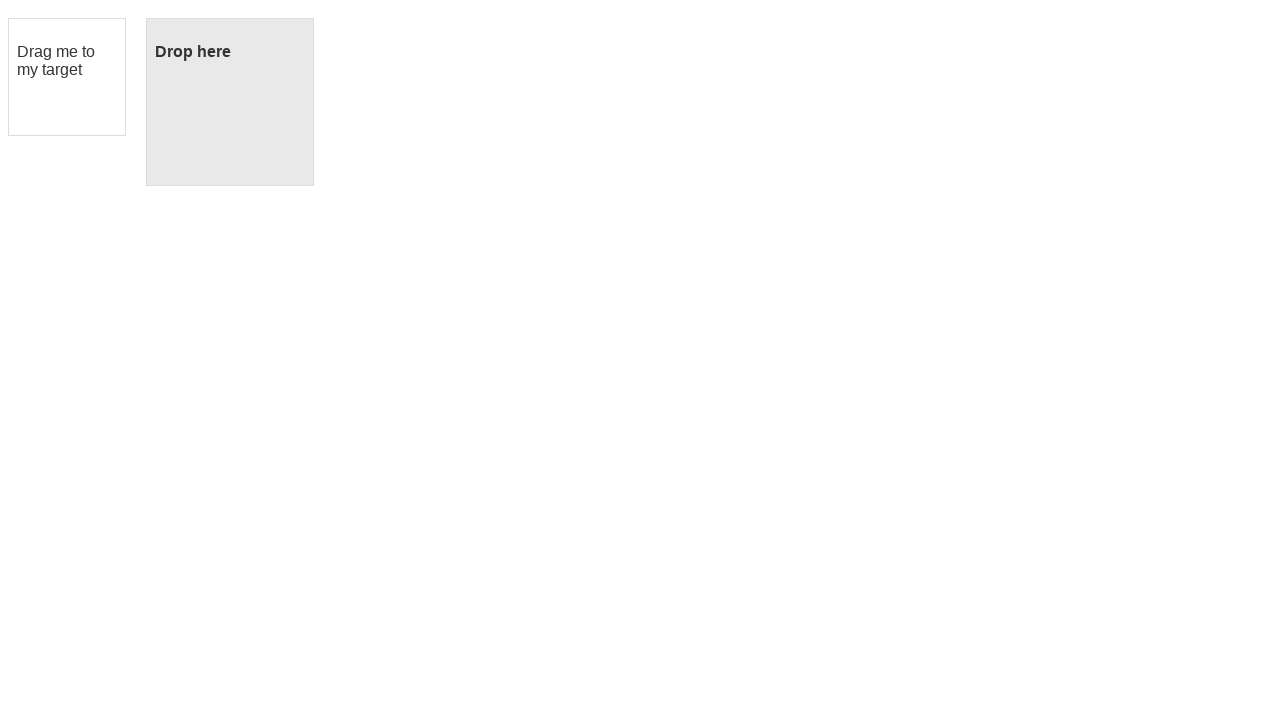

Waited for droppable target area to be visible
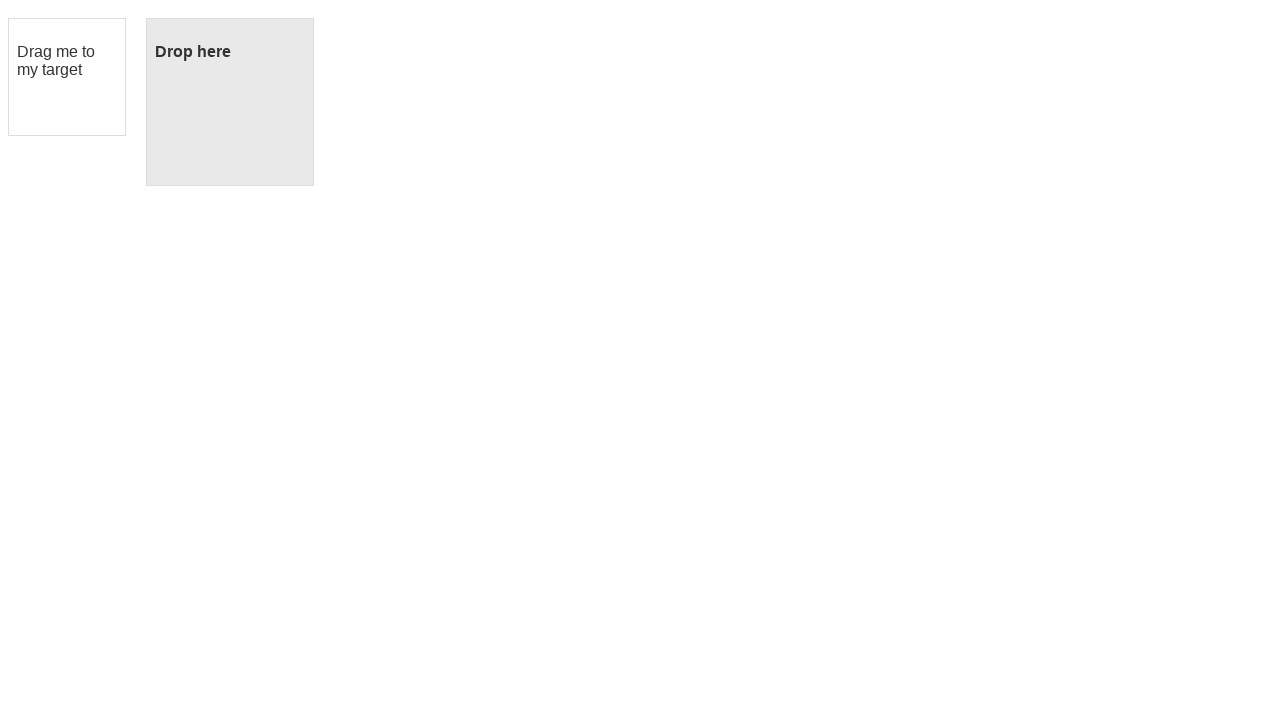

Dragged draggable element onto droppable target area at (230, 102)
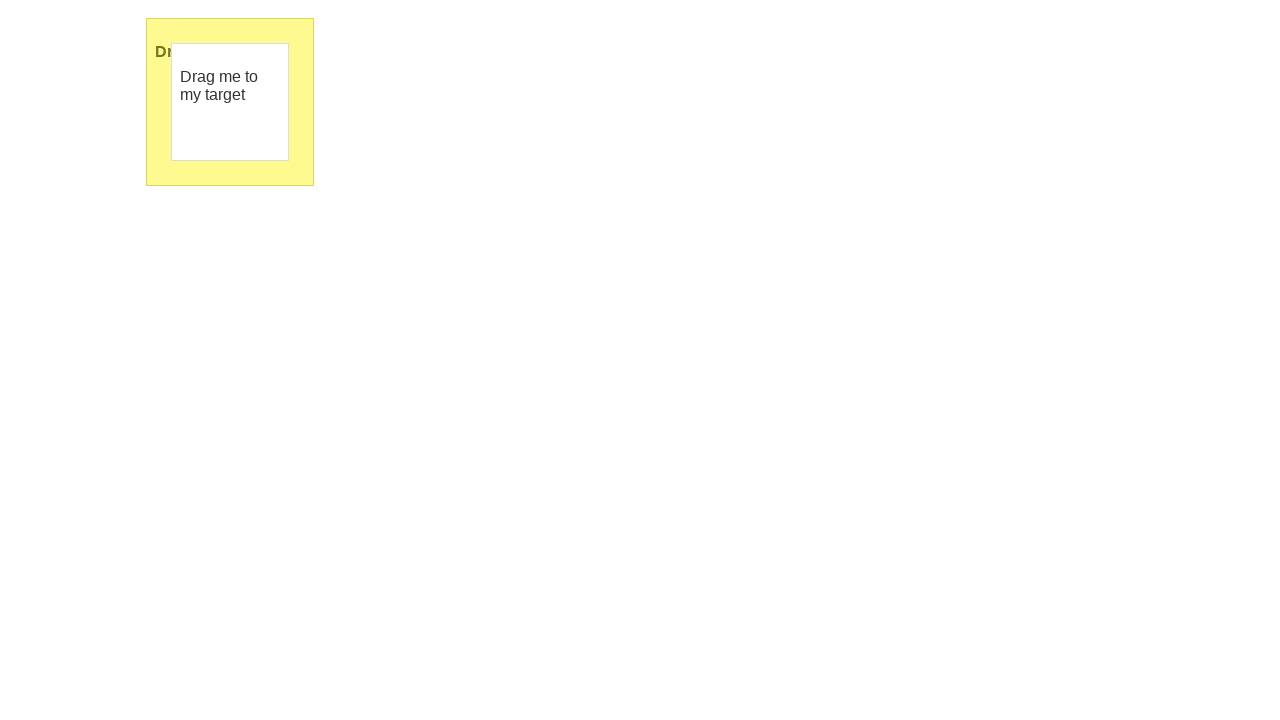

Verified drop was successful - droppable area displays 'Dropped!' text
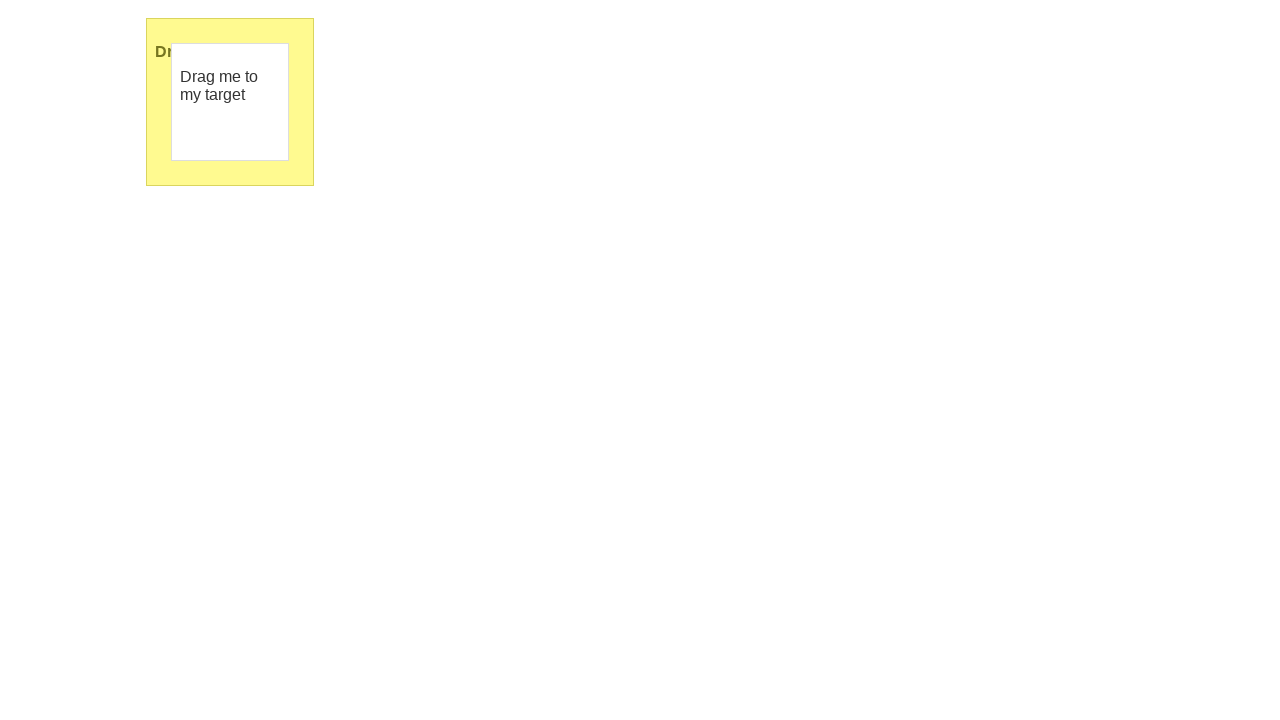

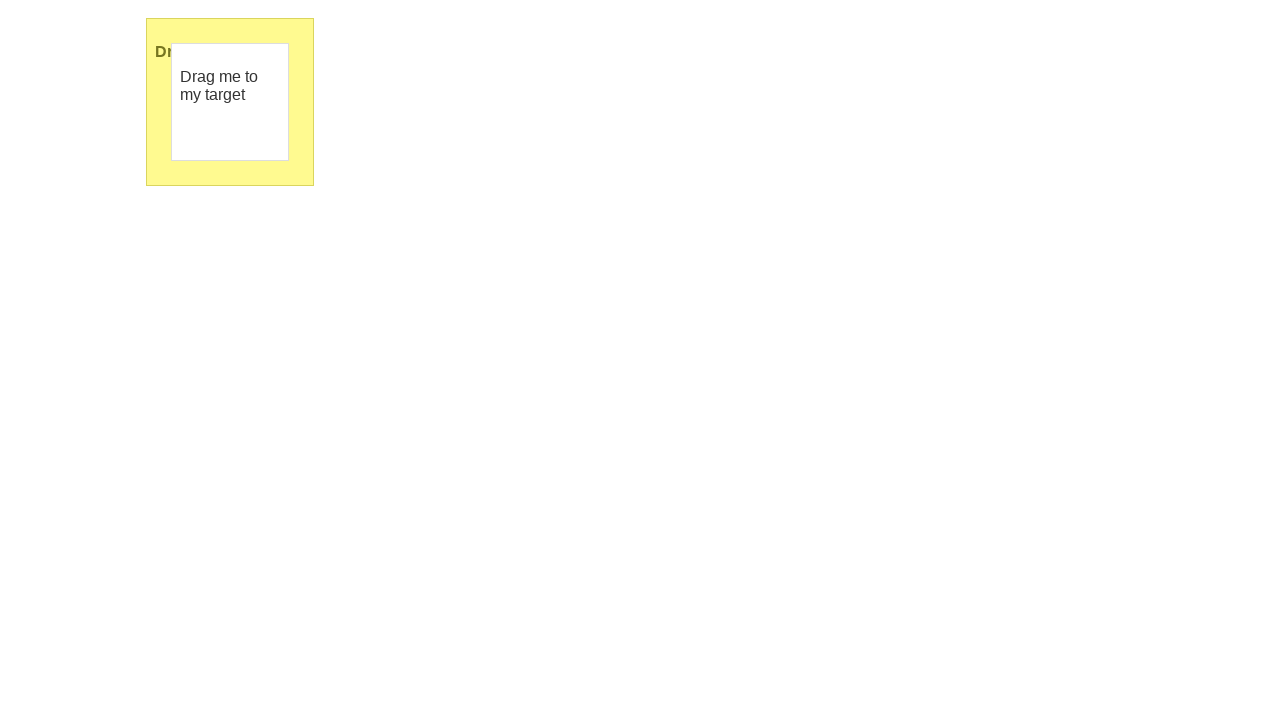